Tests that entering text instead of a number in the input field displays the correct error message "Please enter a number"

Starting URL: https://acctabootcamp.github.io/site/tasks/enter_a_number

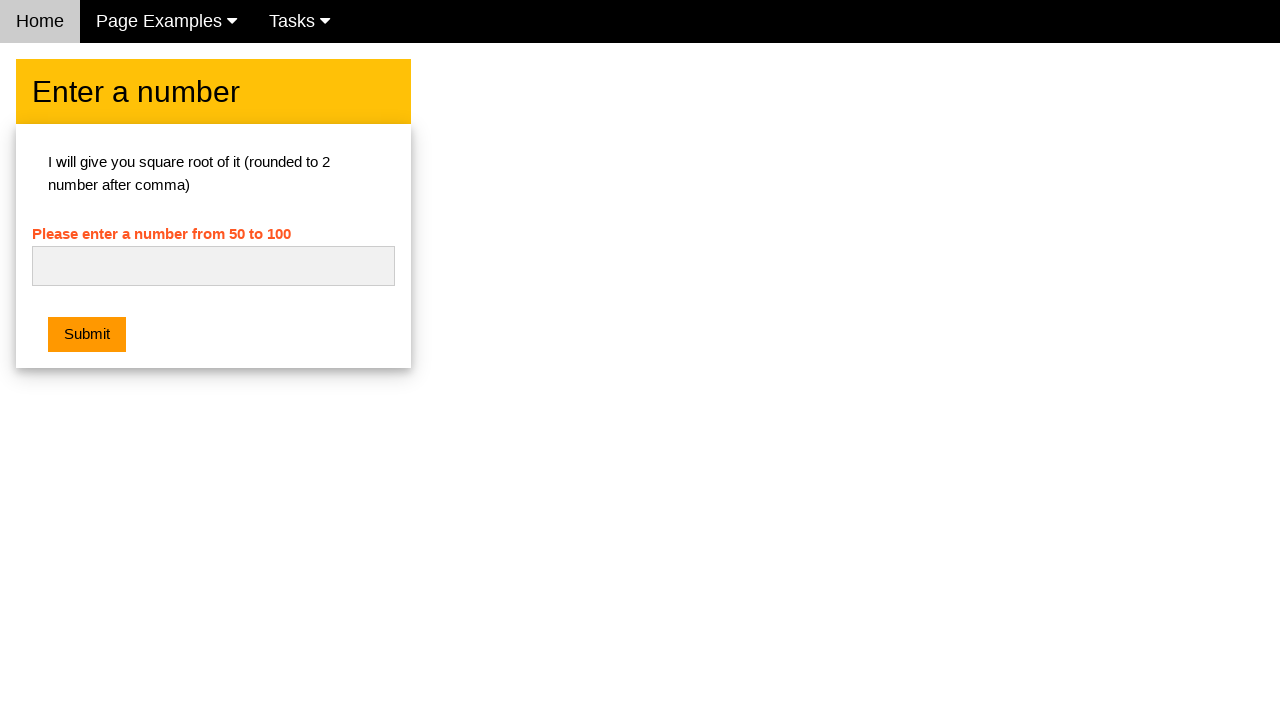

Filled number input field with text 'ftdchj' on #numb
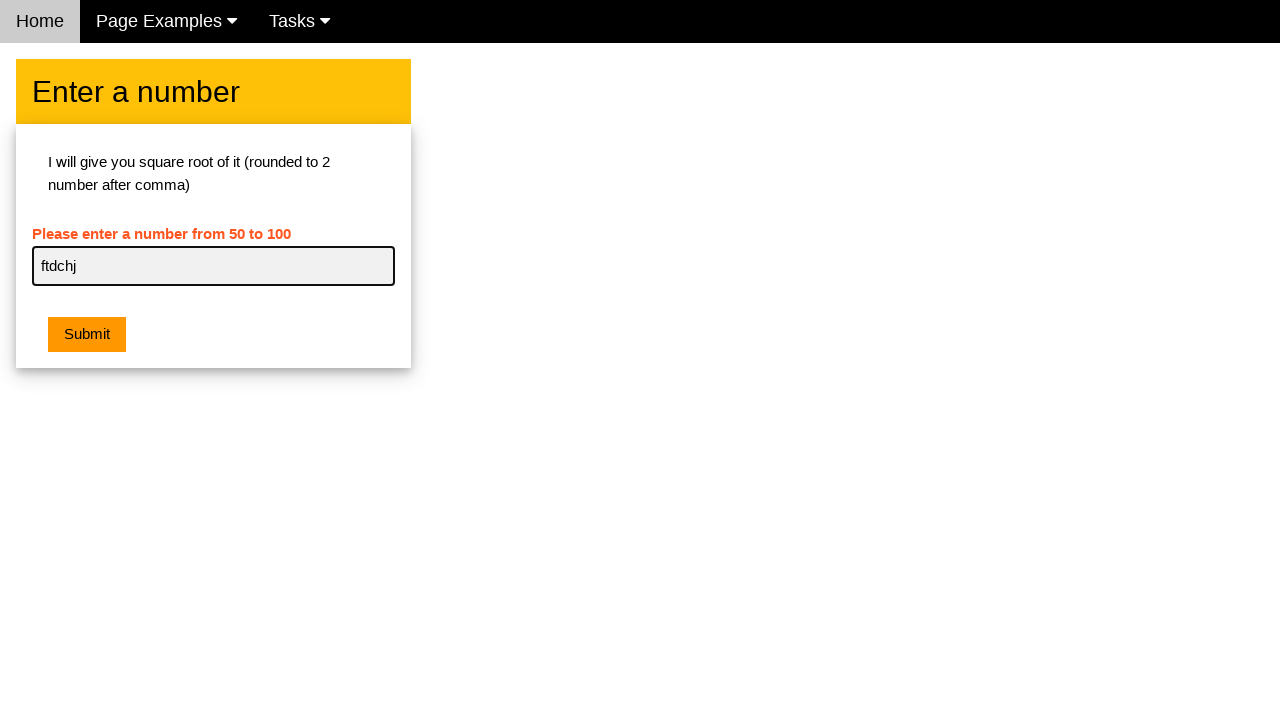

Clicked submit button at (87, 335) on .w3-btn
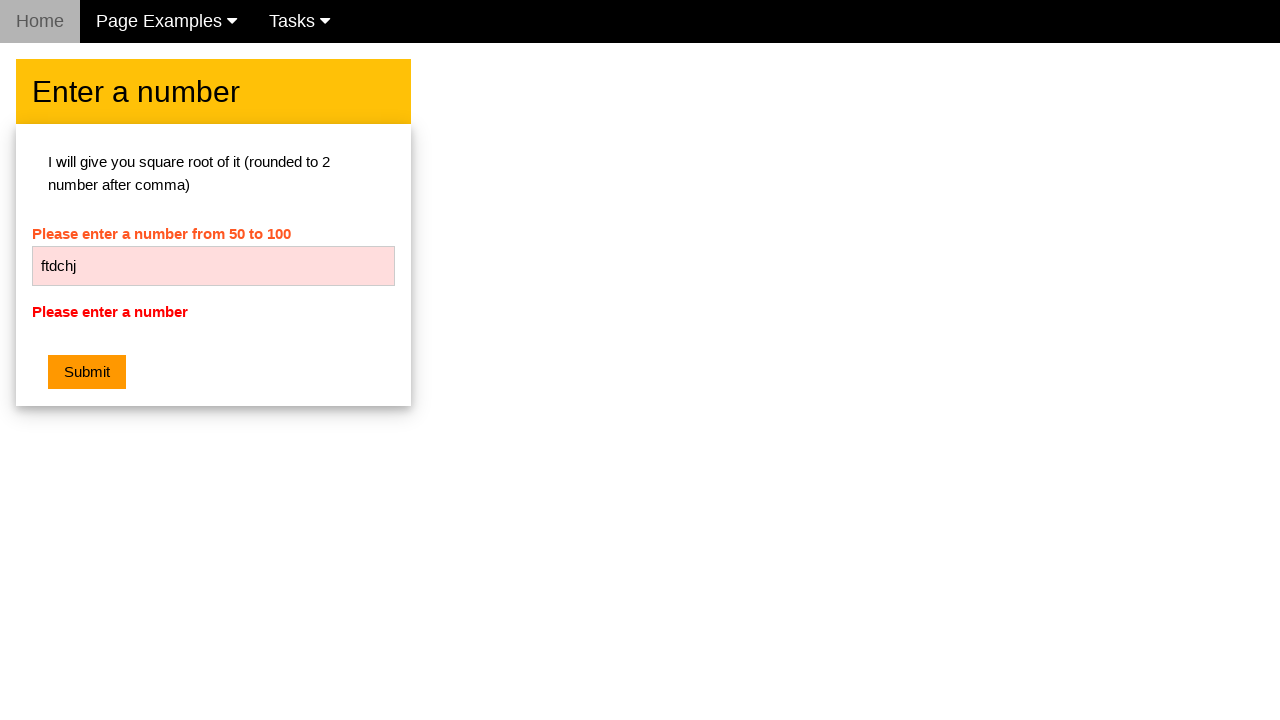

Located error message element
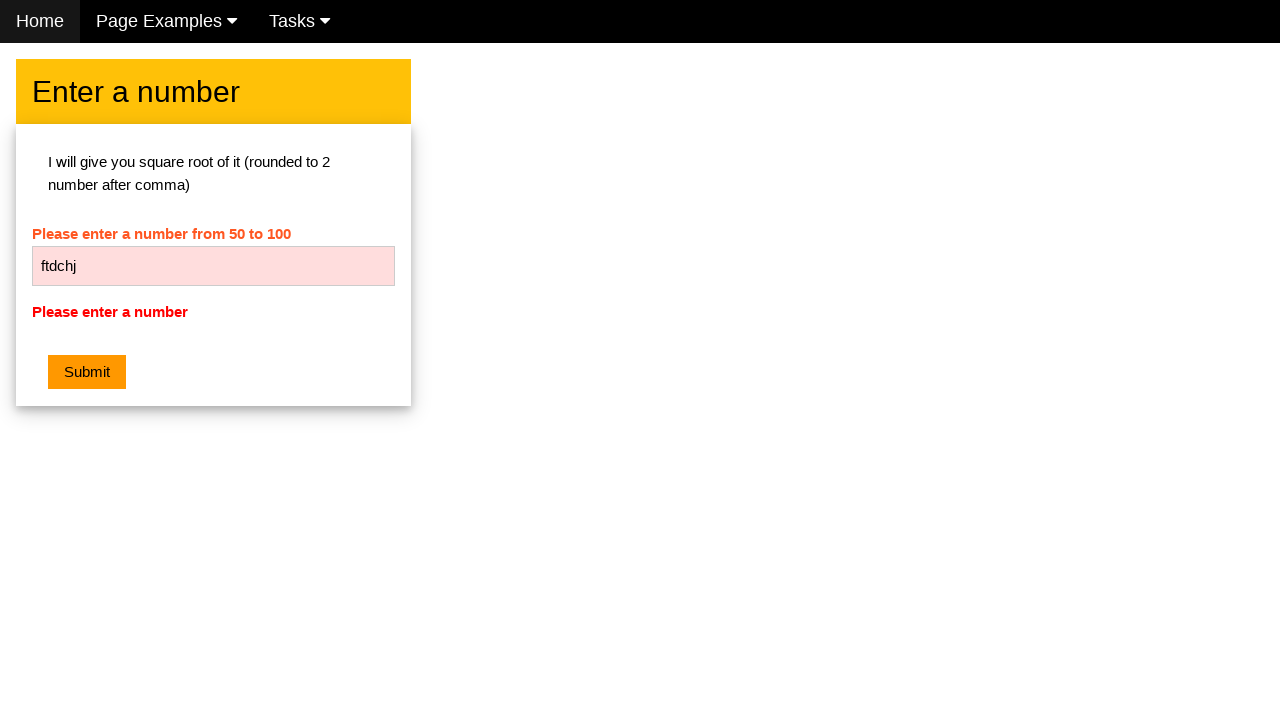

Verified error message displays 'Please enter a number'
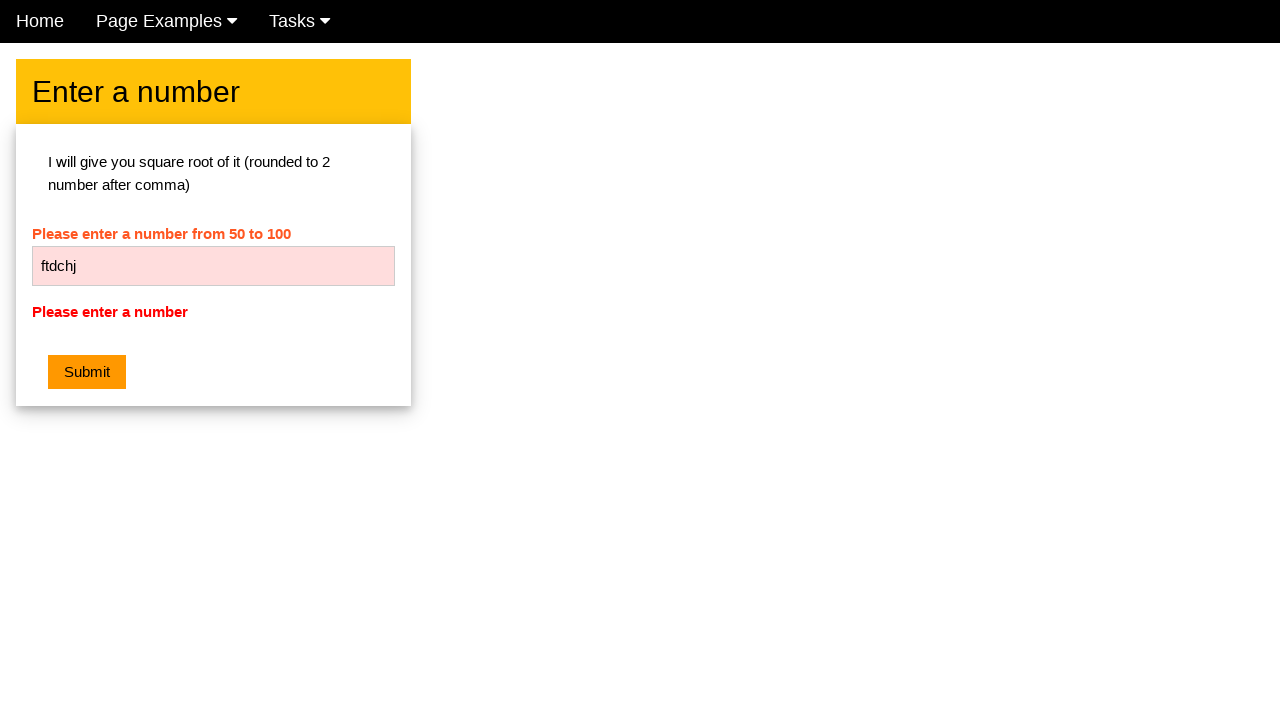

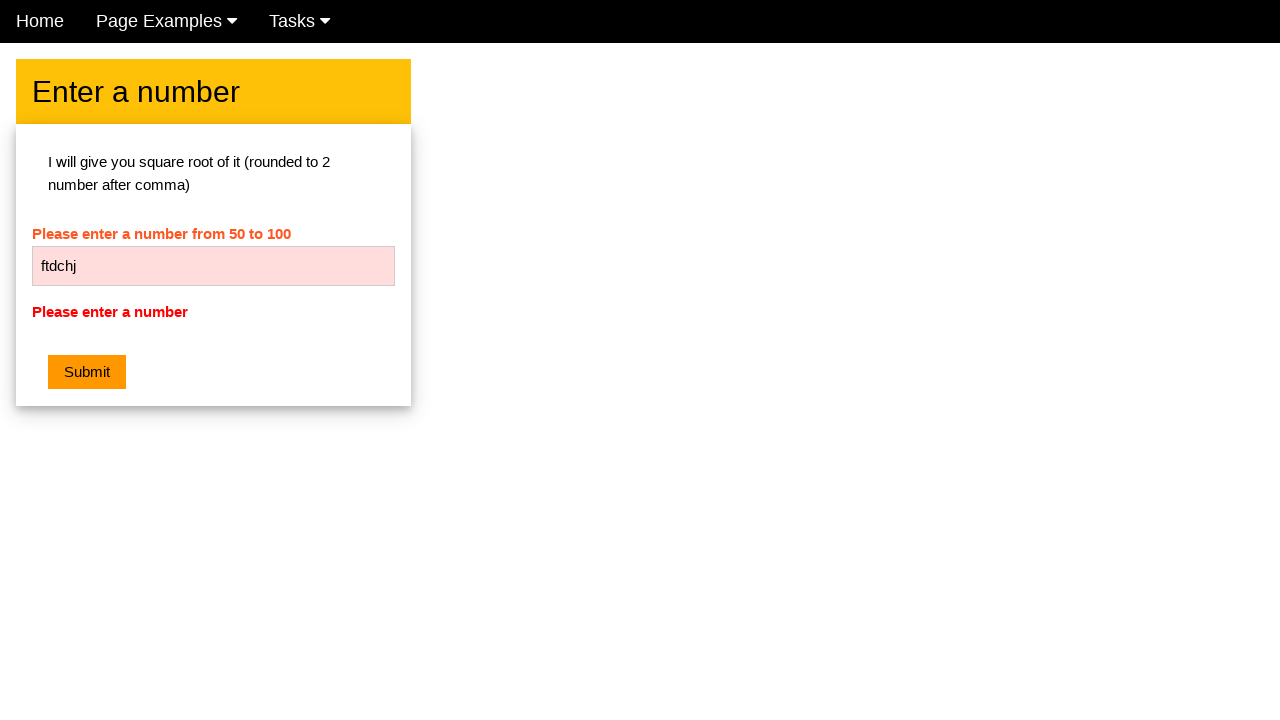